Navigates to Slashdot homepage and clicks on the Software section link to view software-related content

Starting URL: https://slashdot.org/

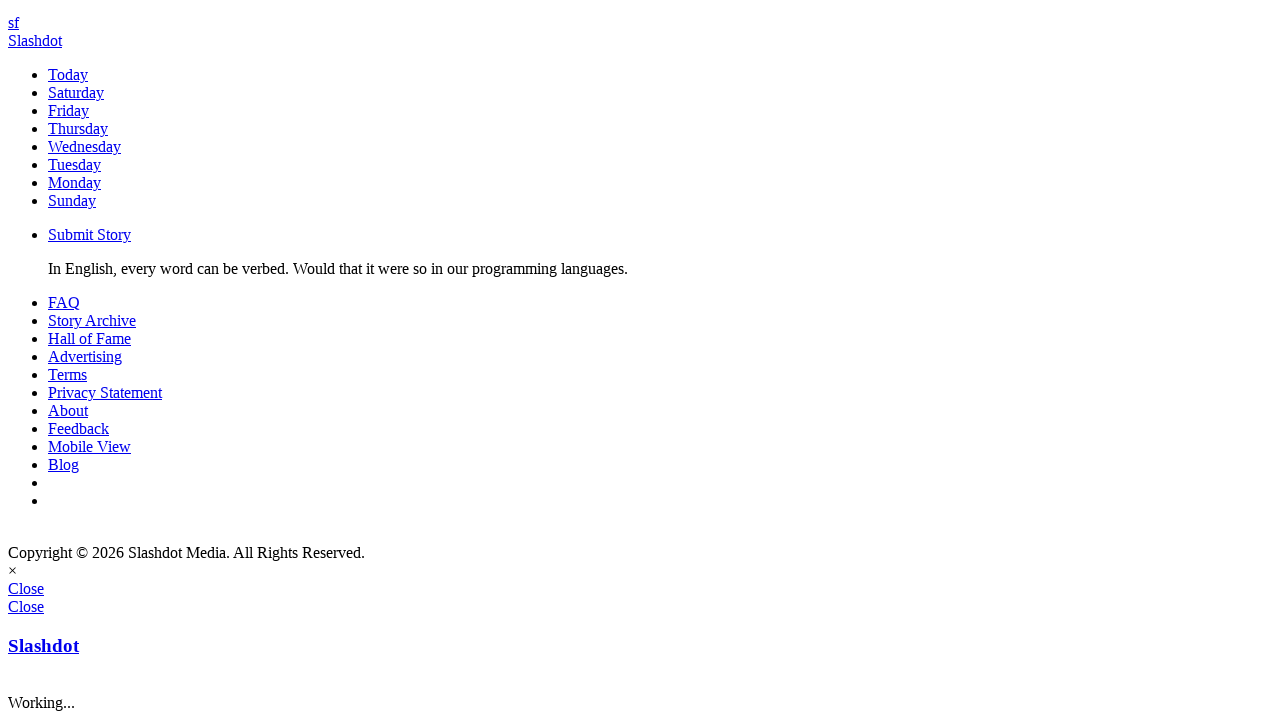

Slashdot homepage loaded (domcontentloaded)
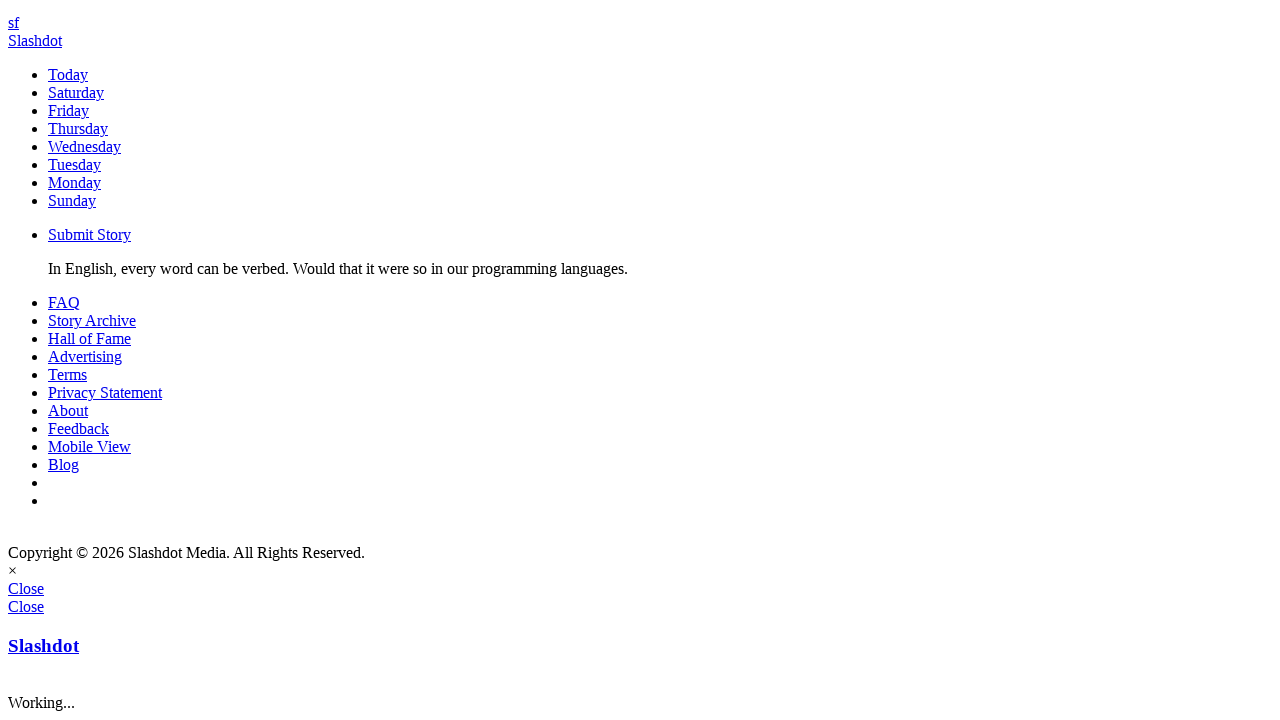

Clicked on the Software section link at (76, 165) on text=Software
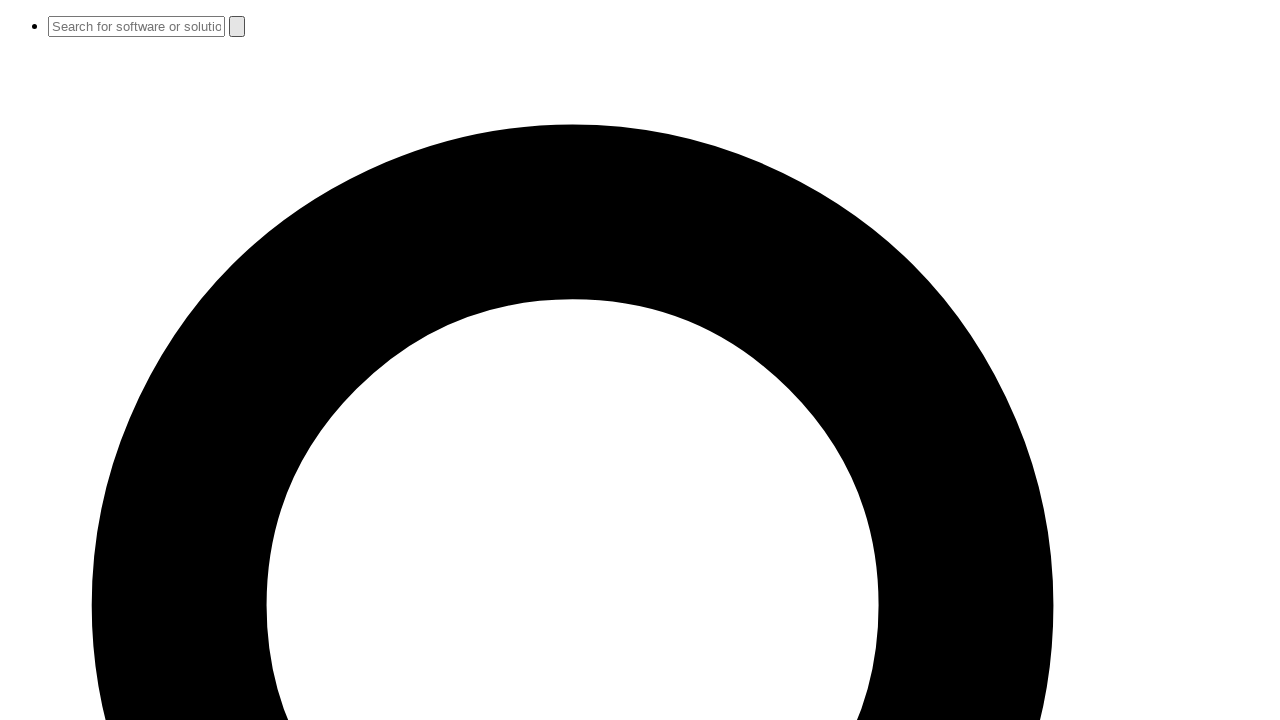

Software section page loaded (domcontentloaded)
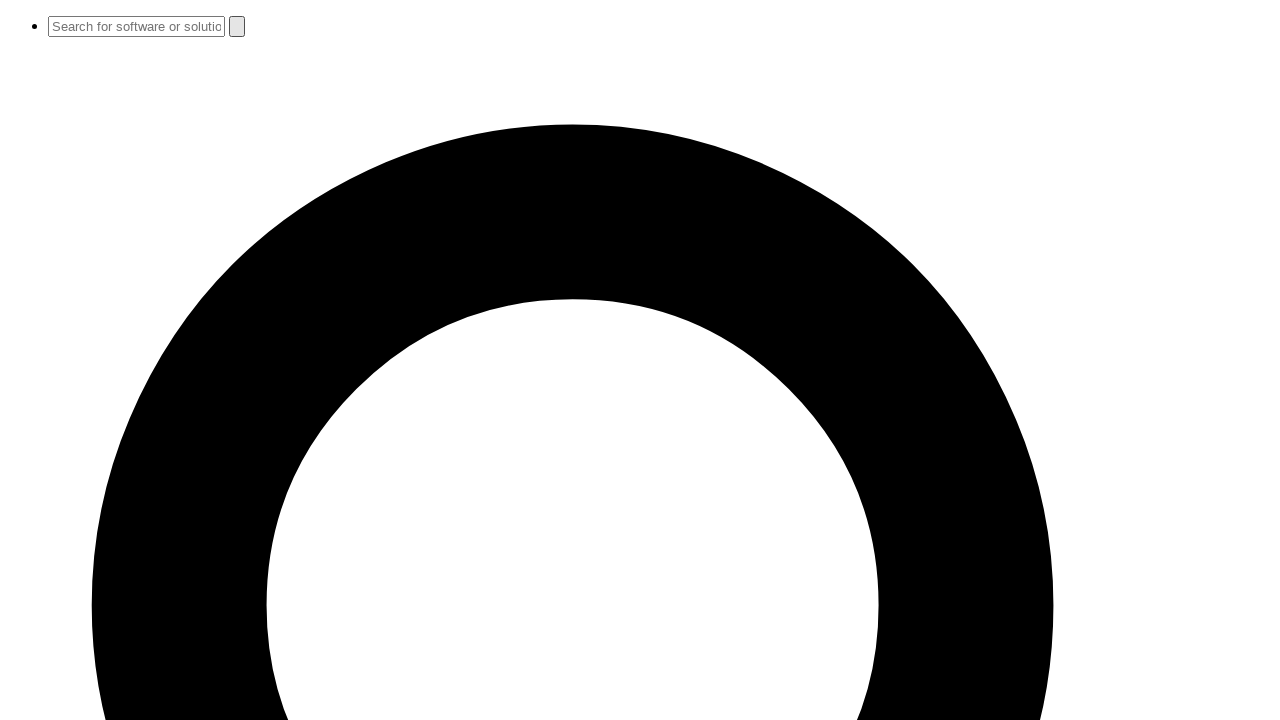

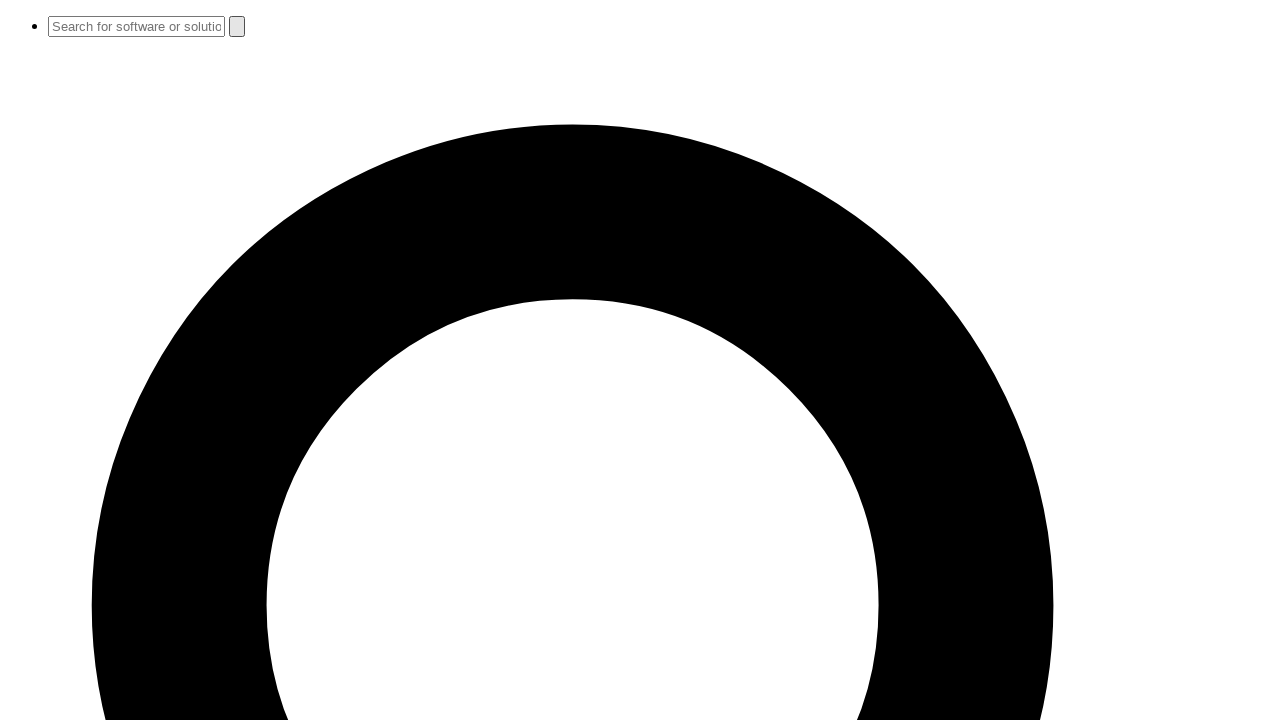